Tests registration form by filling only required fields with invalid data formats

Starting URL: https://suninjuly.github.io/registration1.html

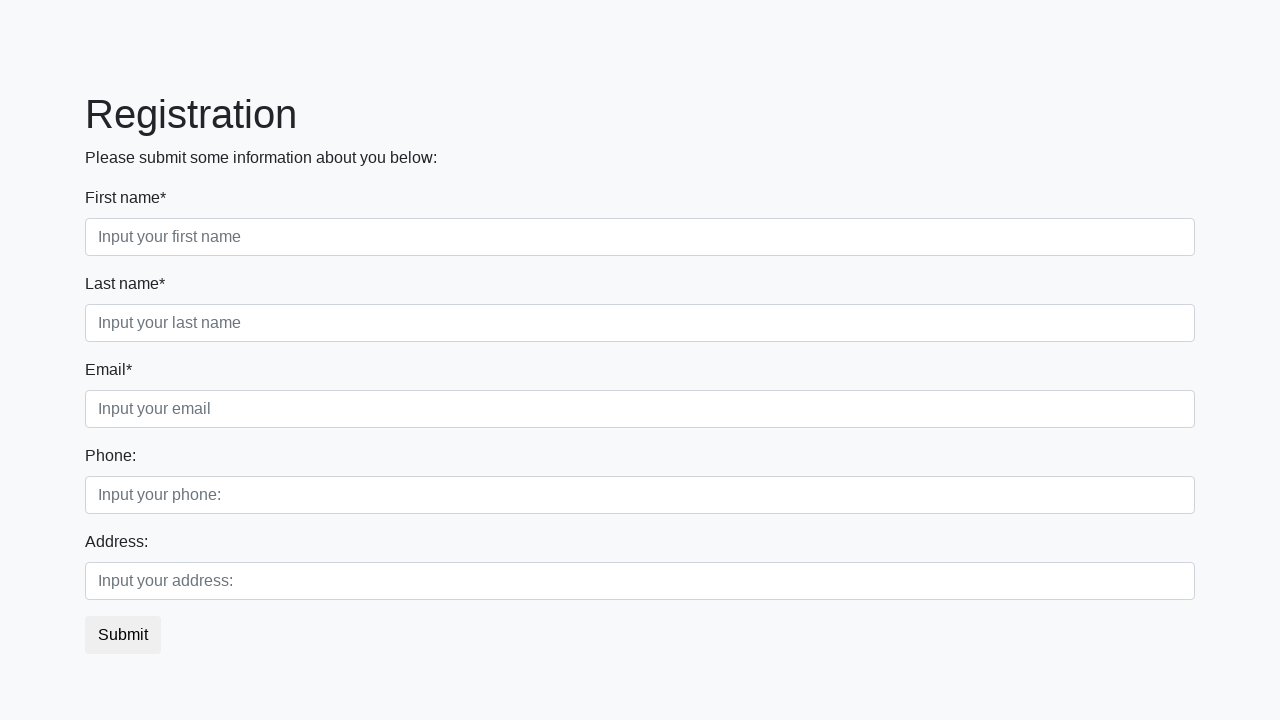

Filled first name field with invalid characters '&&/' on .first_block .form-group:nth-child(1) input
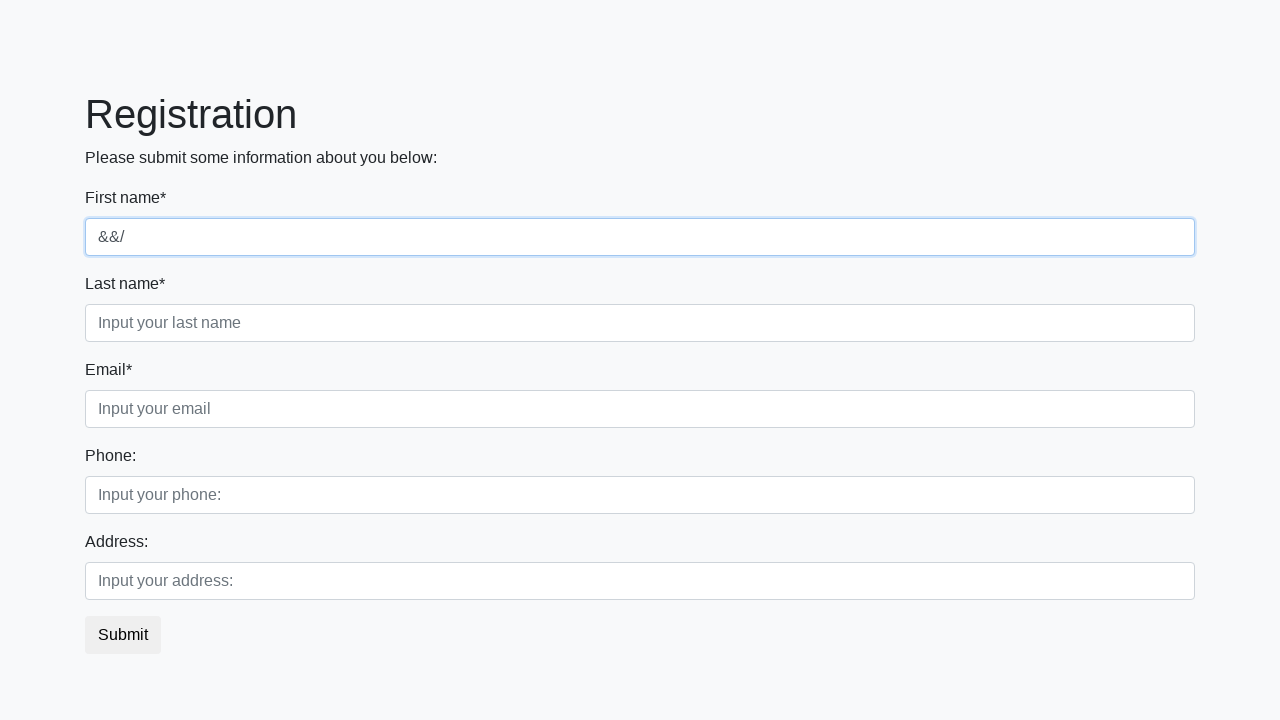

Filled last name field with invalid characters ')   87' on //div[@class='first_block']//input[@class='form-control second']
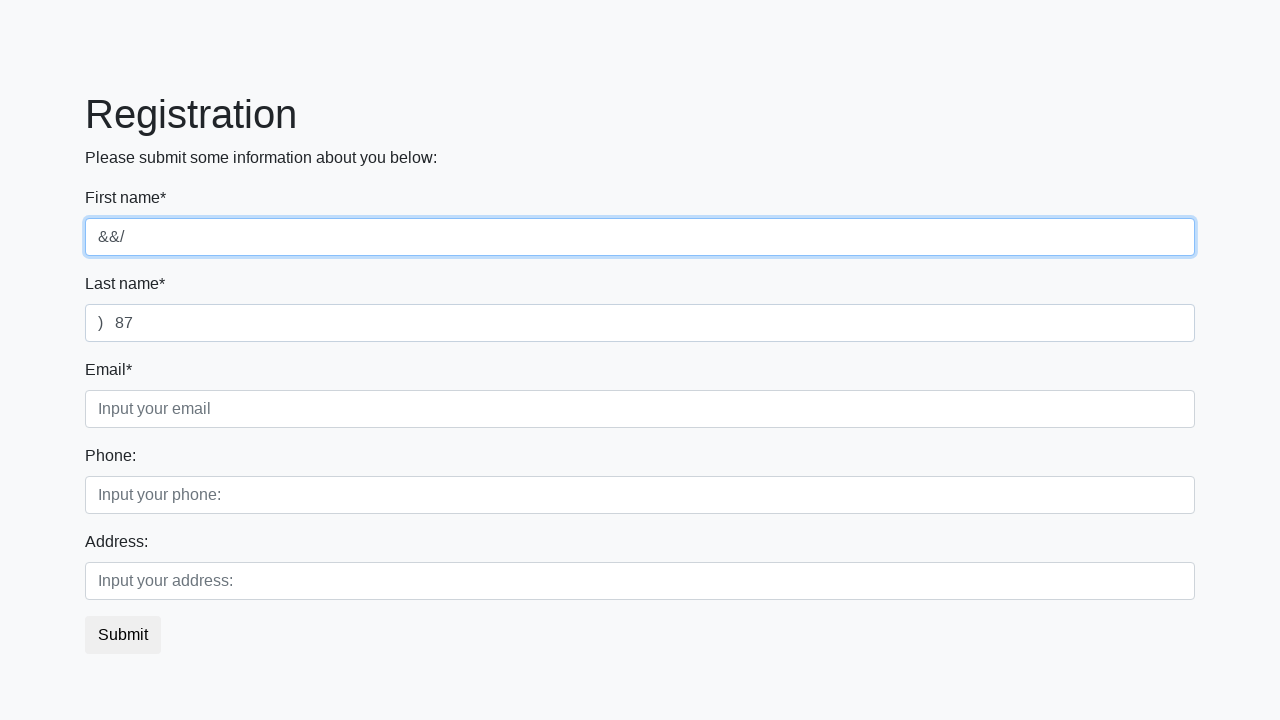

Filled email field with invalid format 'Teeeeestgmailcom' on //div[@class='first_block']//input[@class='form-control third']
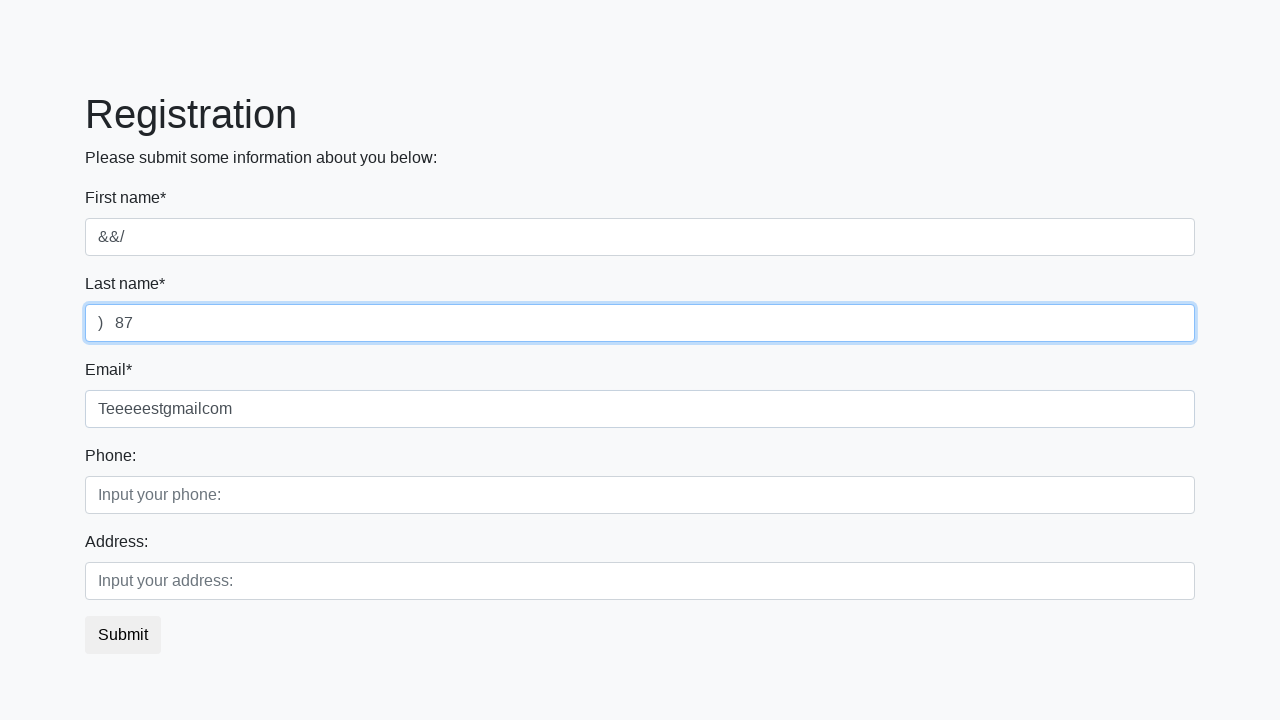

Clicked submit button with invalid form data at (123, 635) on [type='submit']
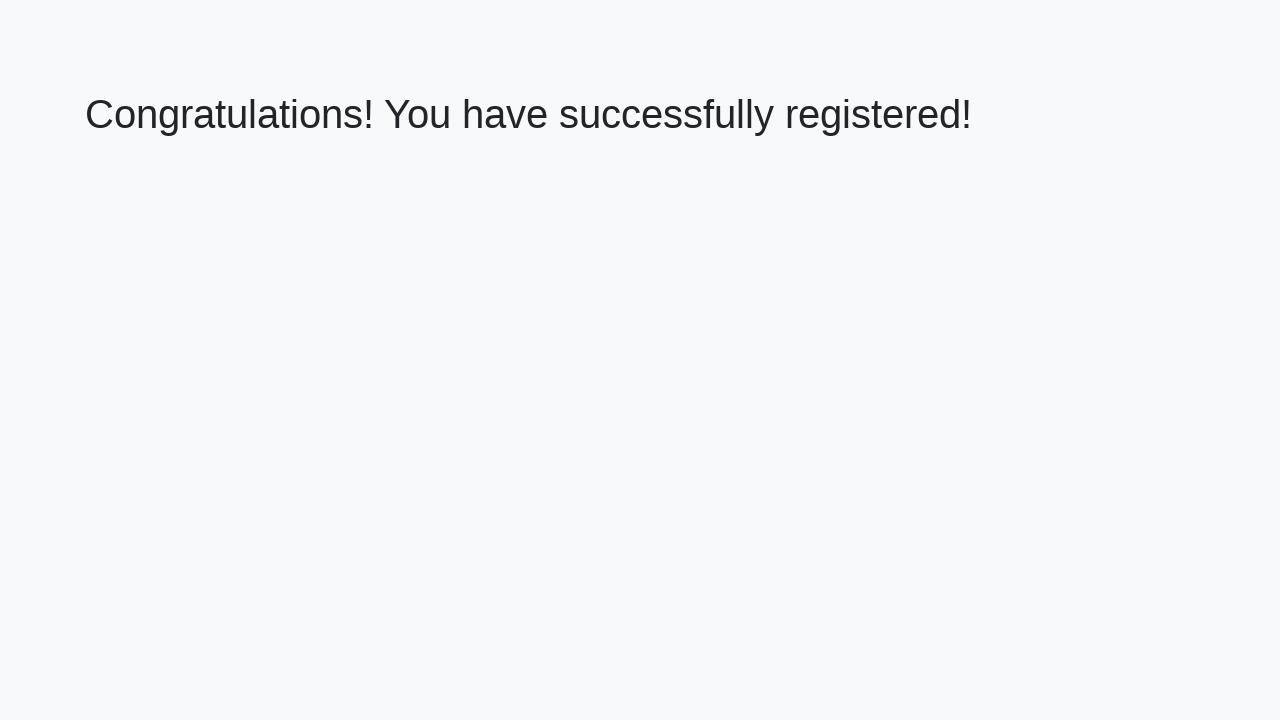

Wait for h1 heading to appear in response
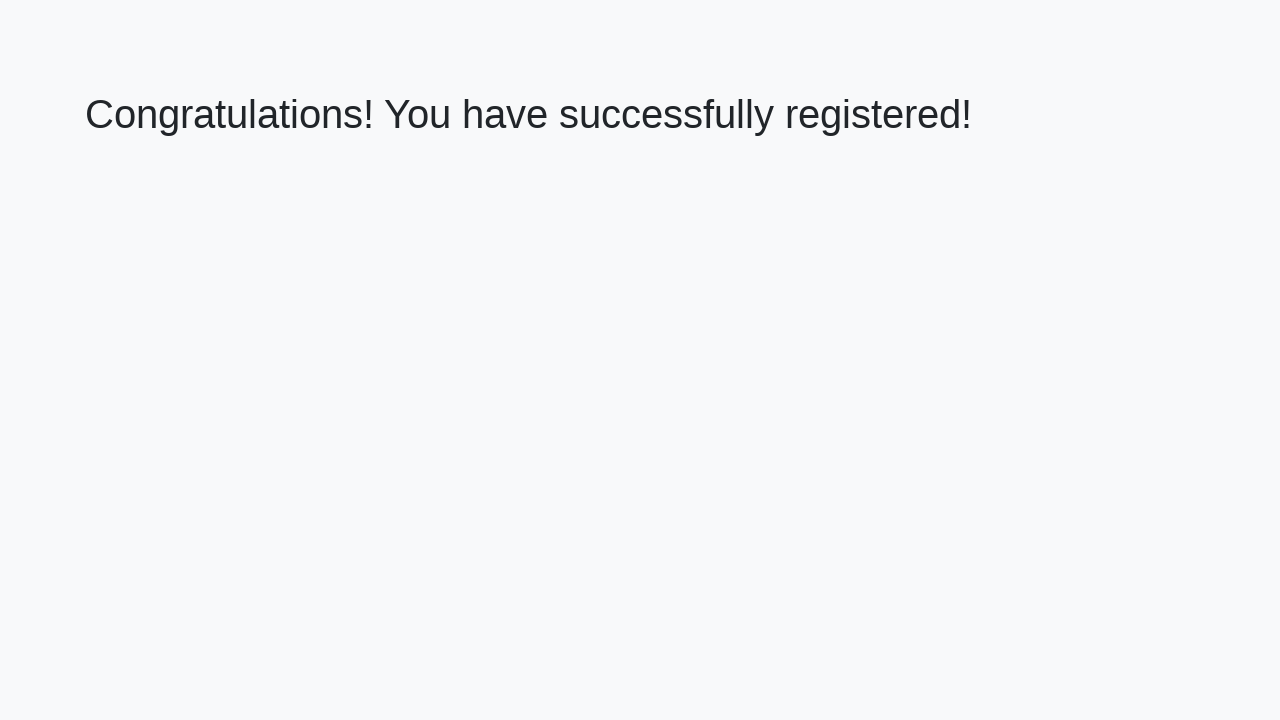

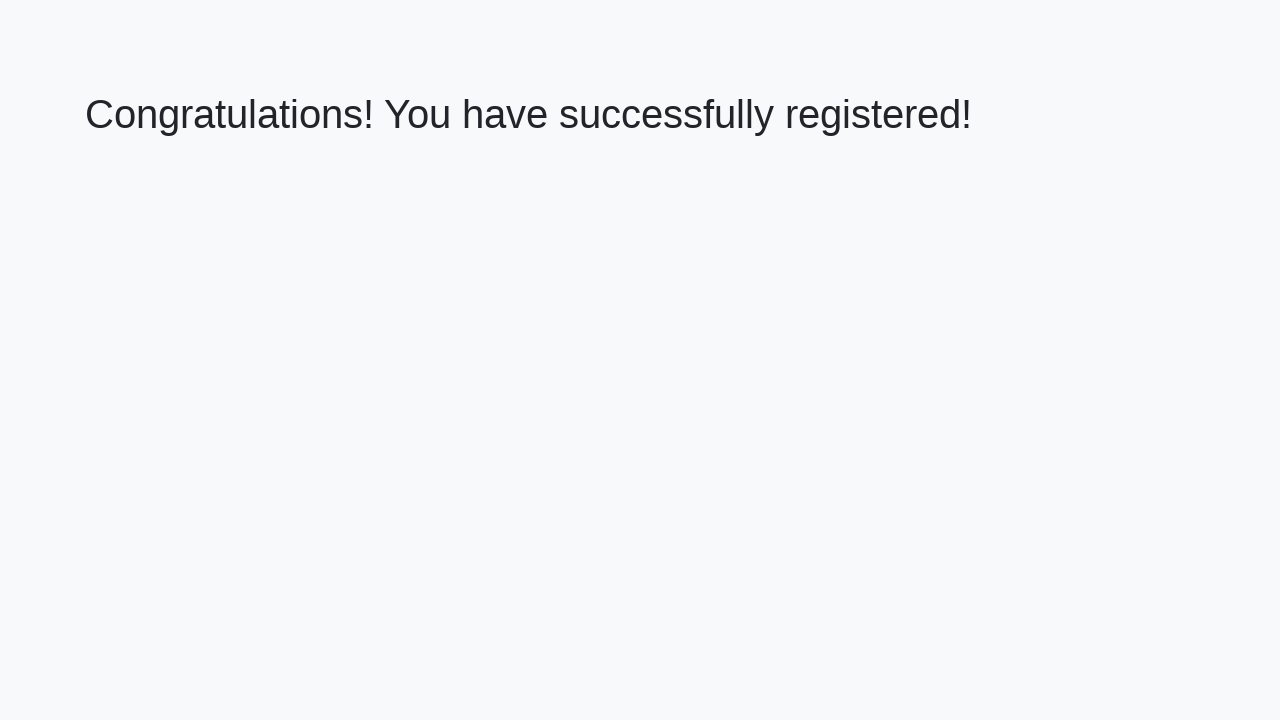